Tests drag and drop functionality by dragging column B onto column A and verifying that column A now displays "B"

Starting URL: https://the-internet.herokuapp.com/drag_and_drop

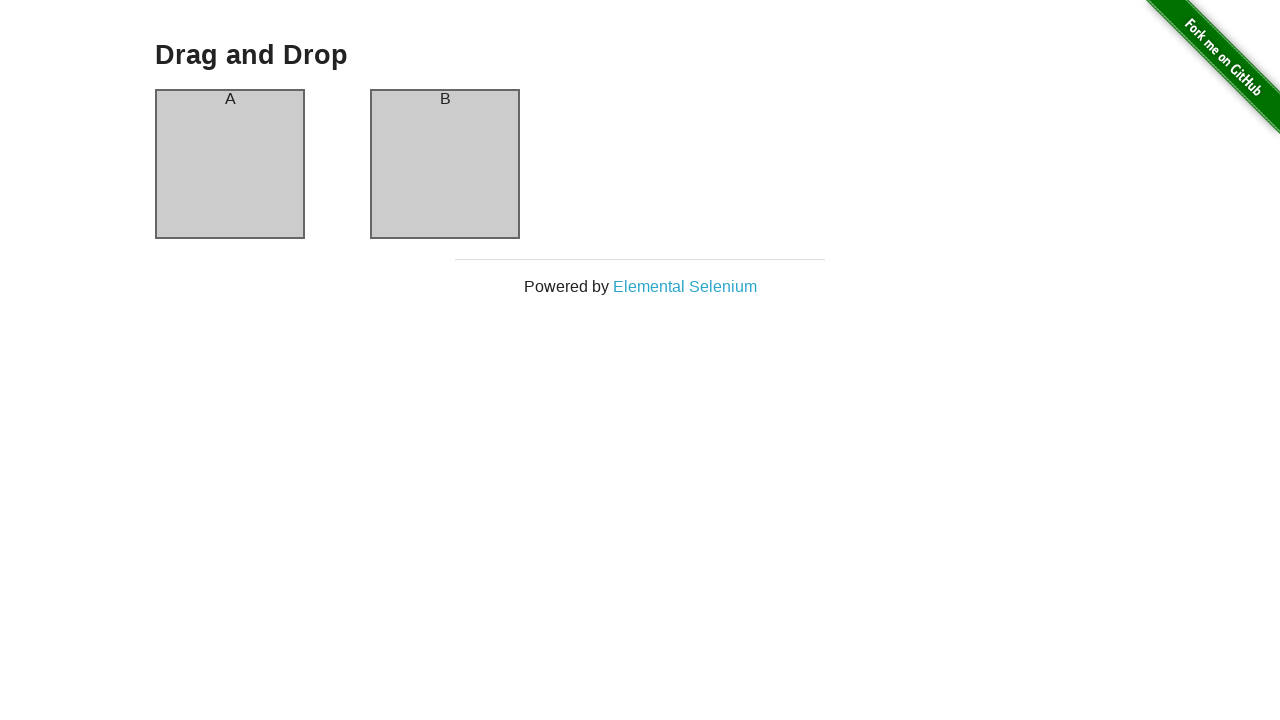

Located column A element
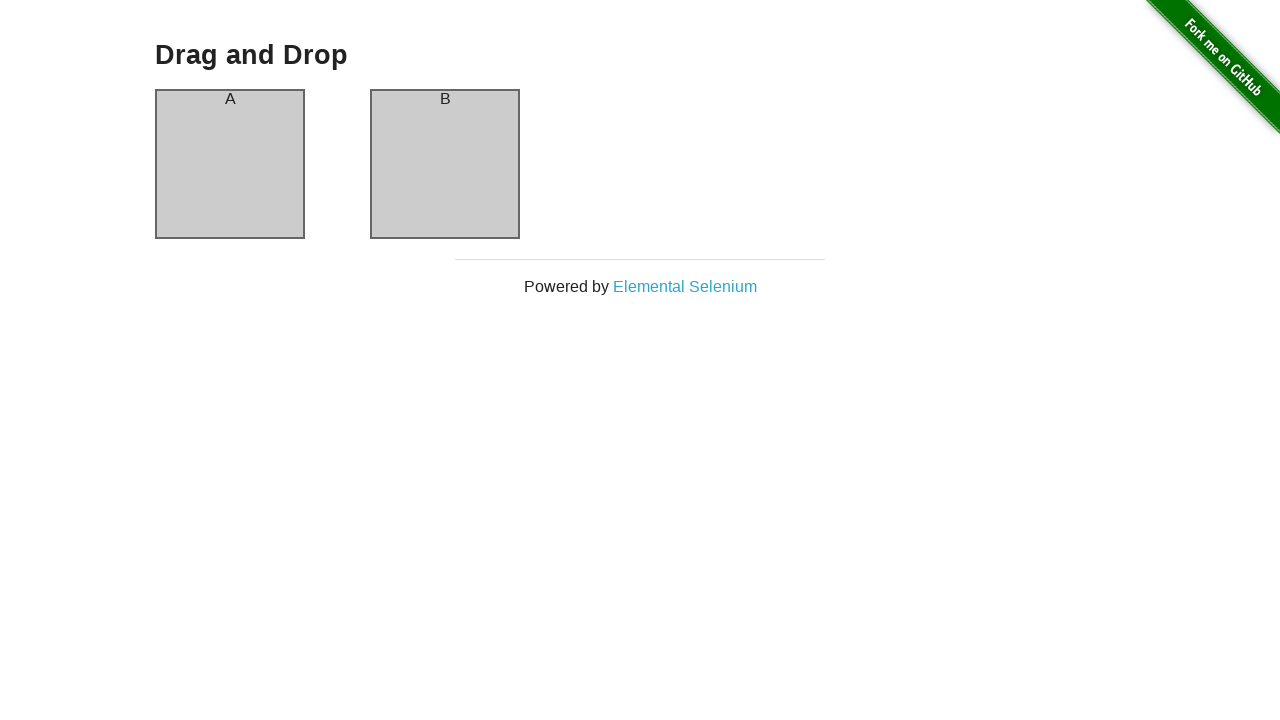

Located column B element
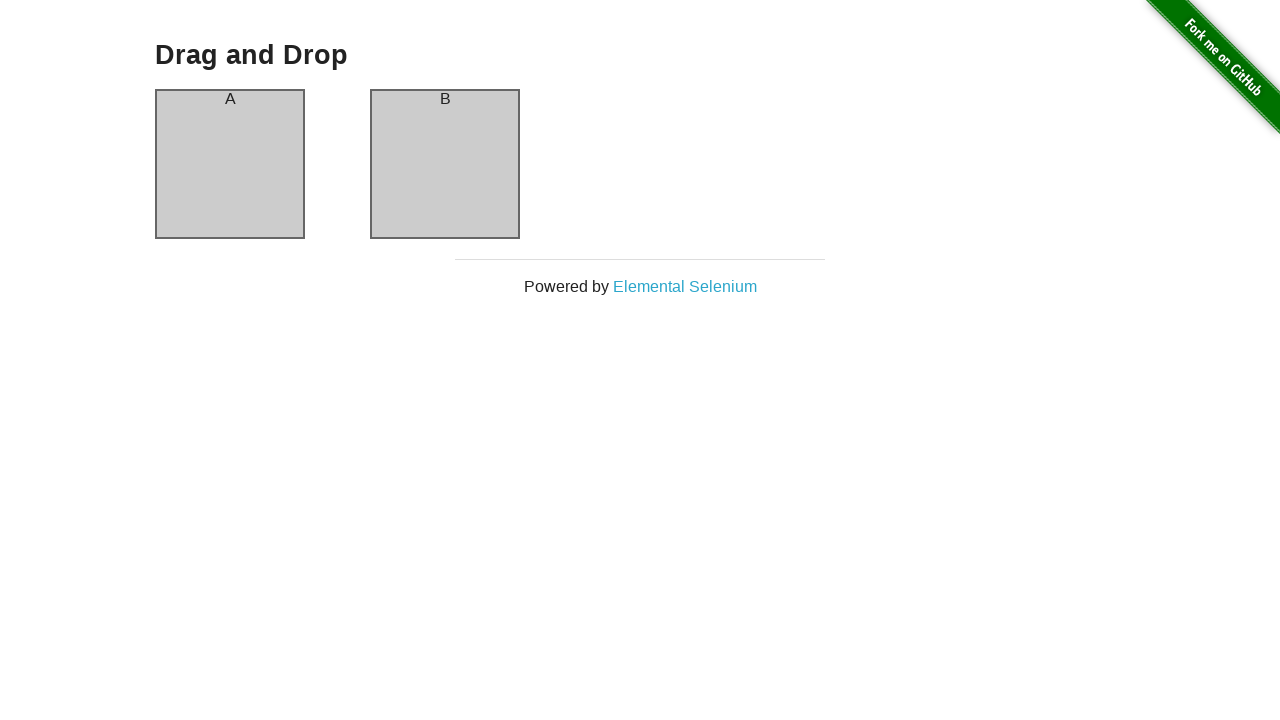

Dragged column B onto column A at (230, 164)
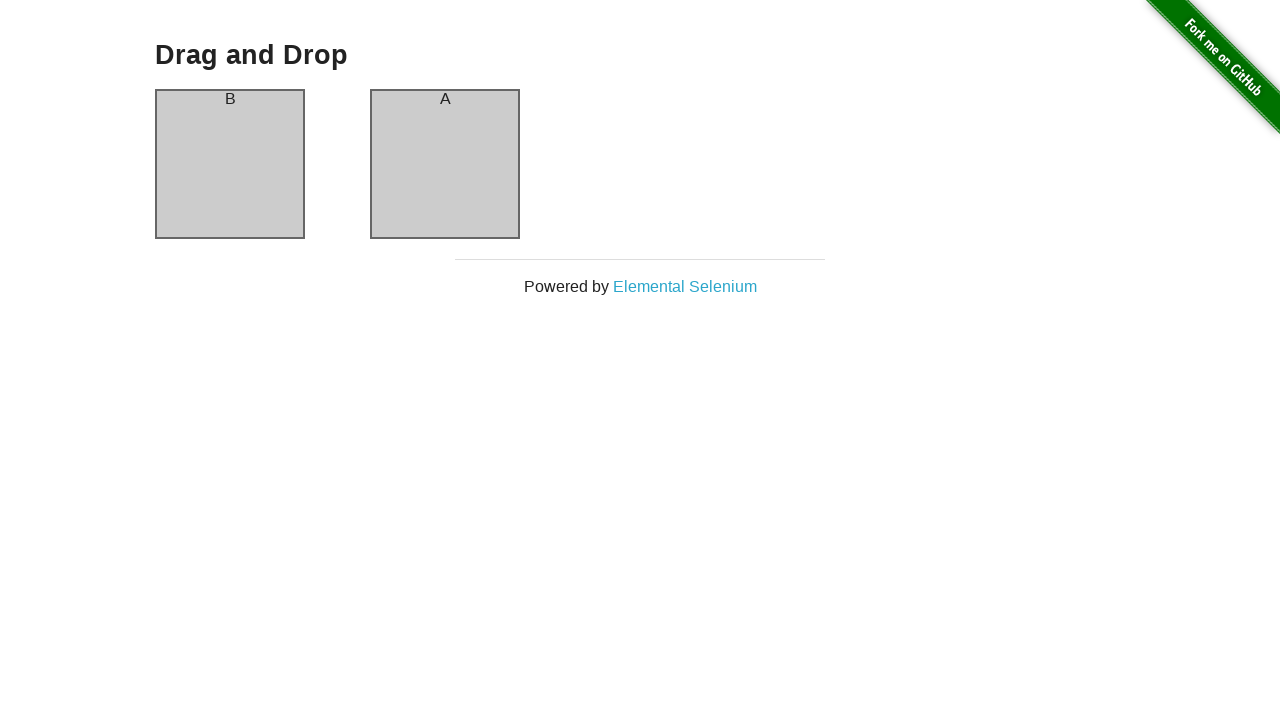

Located column A header element
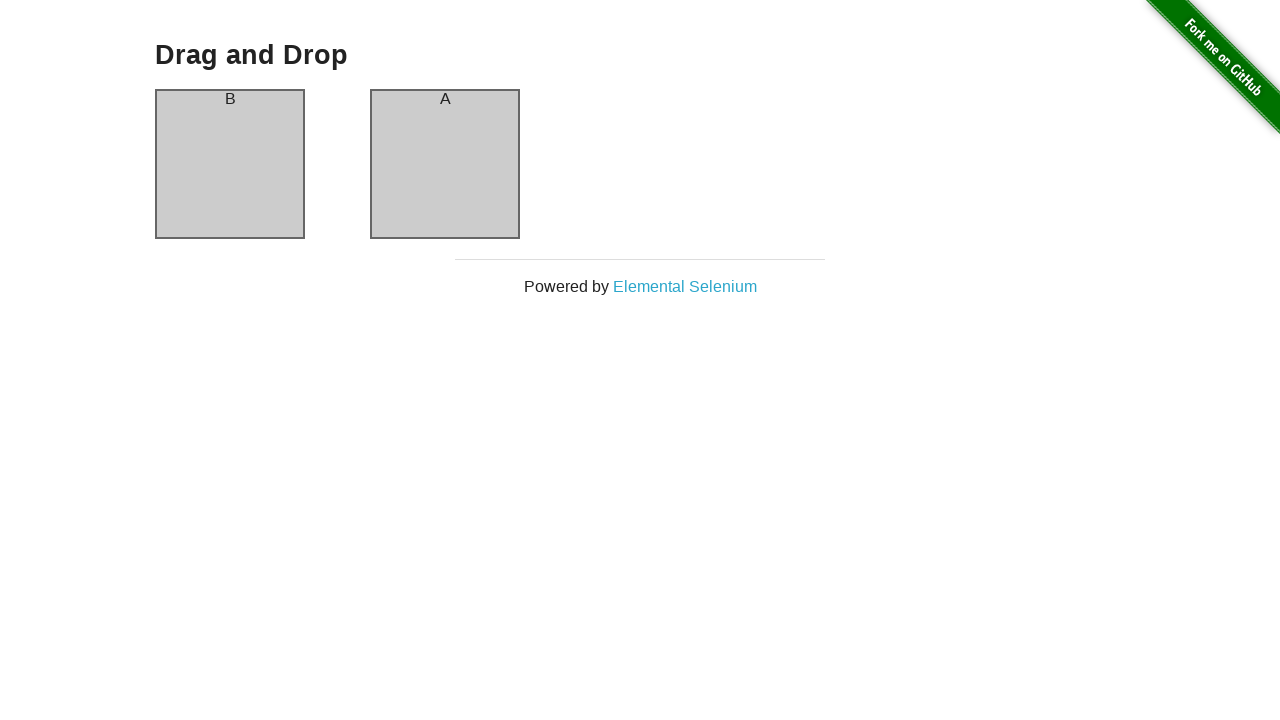

Verified column A header now displays 'B' after drag and drop
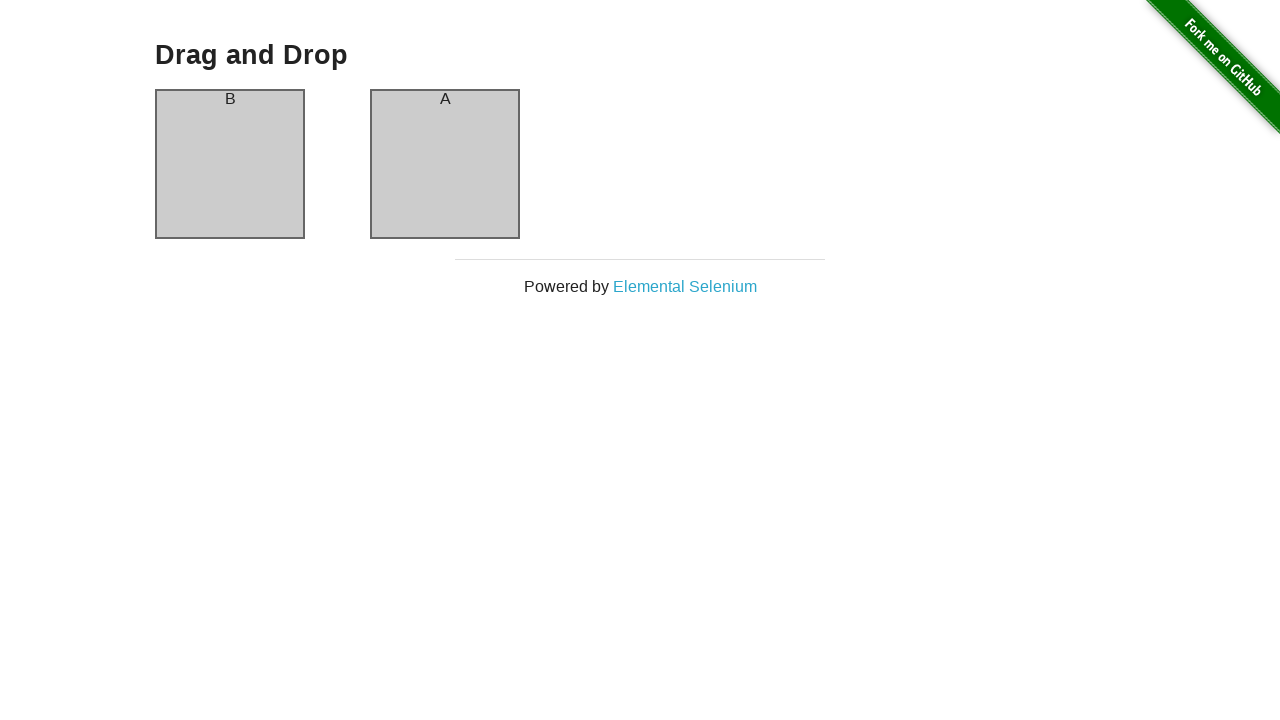

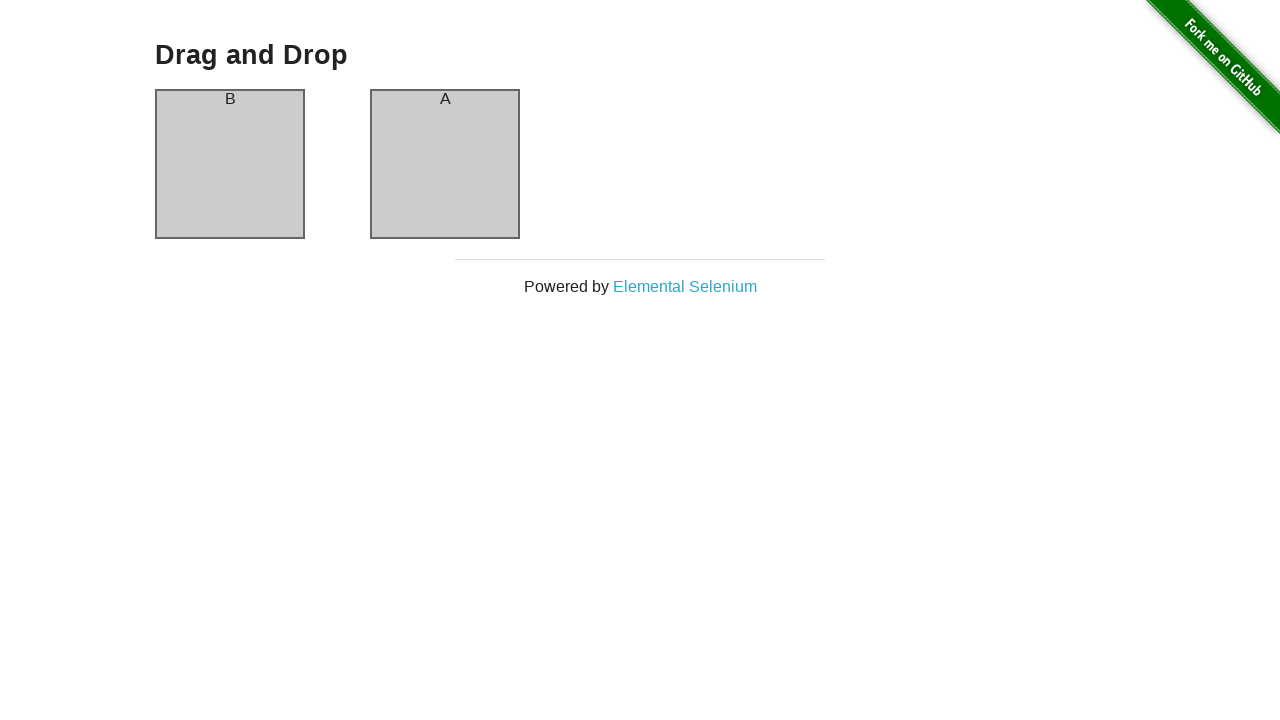